Navigates to the OrangeHRM demo site and verifies the page loads successfully

Starting URL: https://opensource-demo.orangehrmlive.com/

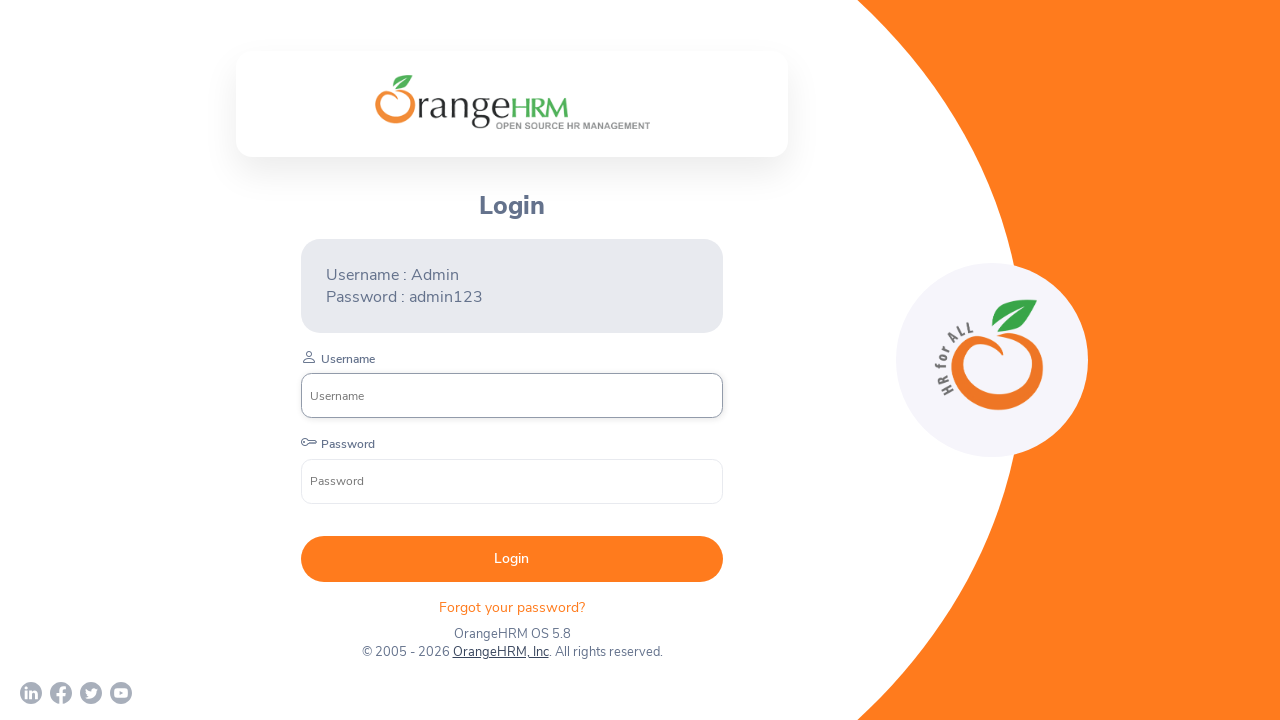

Waited for page DOM to fully load
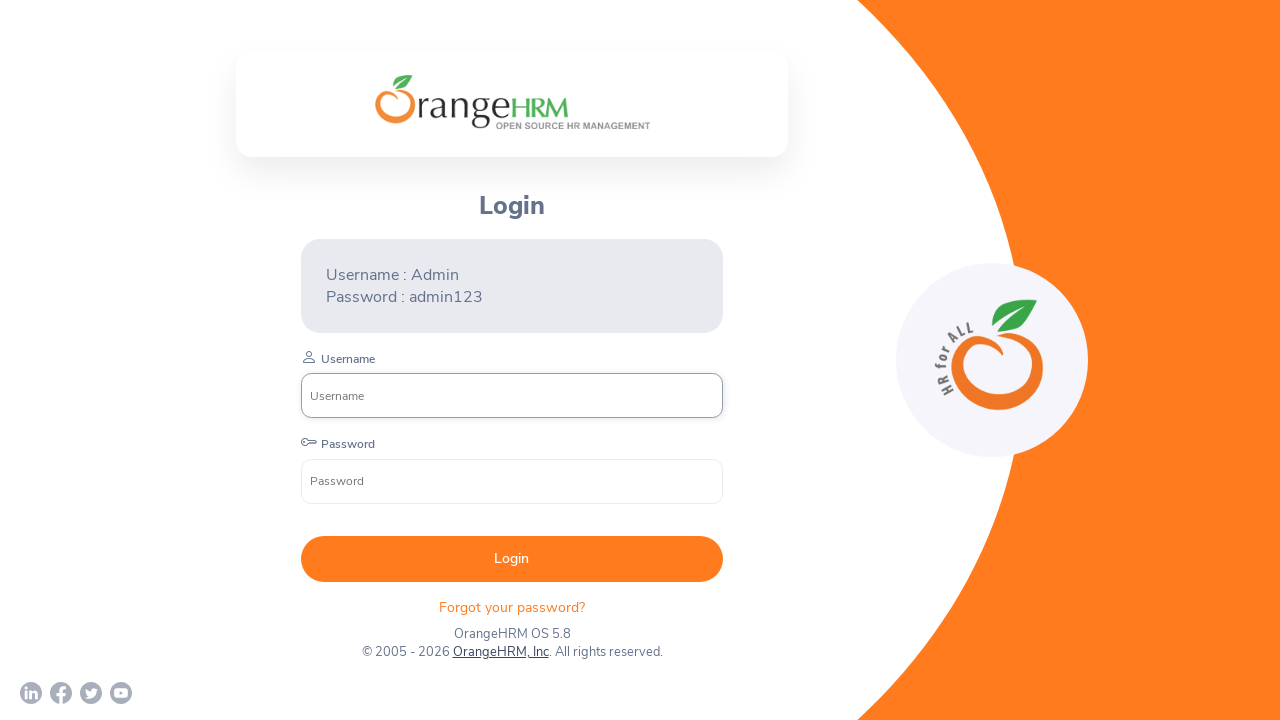

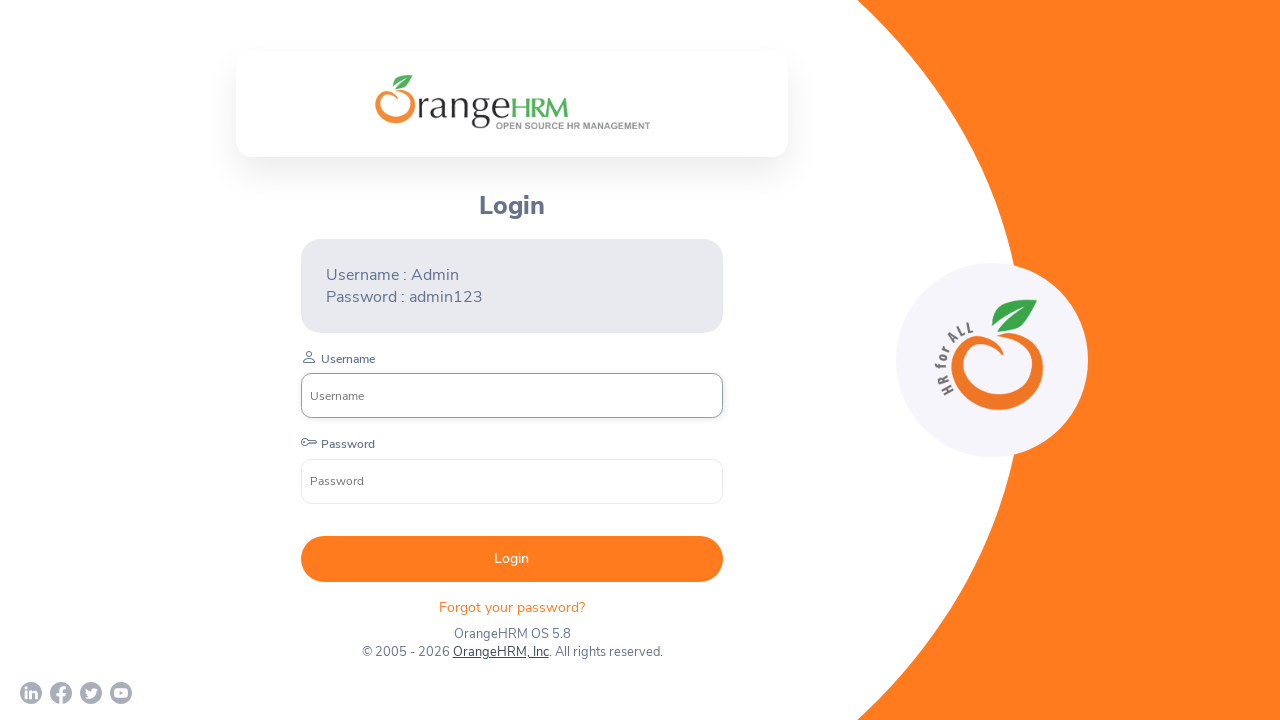